Tests dynamically loaded page elements by navigating through links, clicking a start button, and waiting for content to appear.

Starting URL: https://the-internet.herokuapp.com/

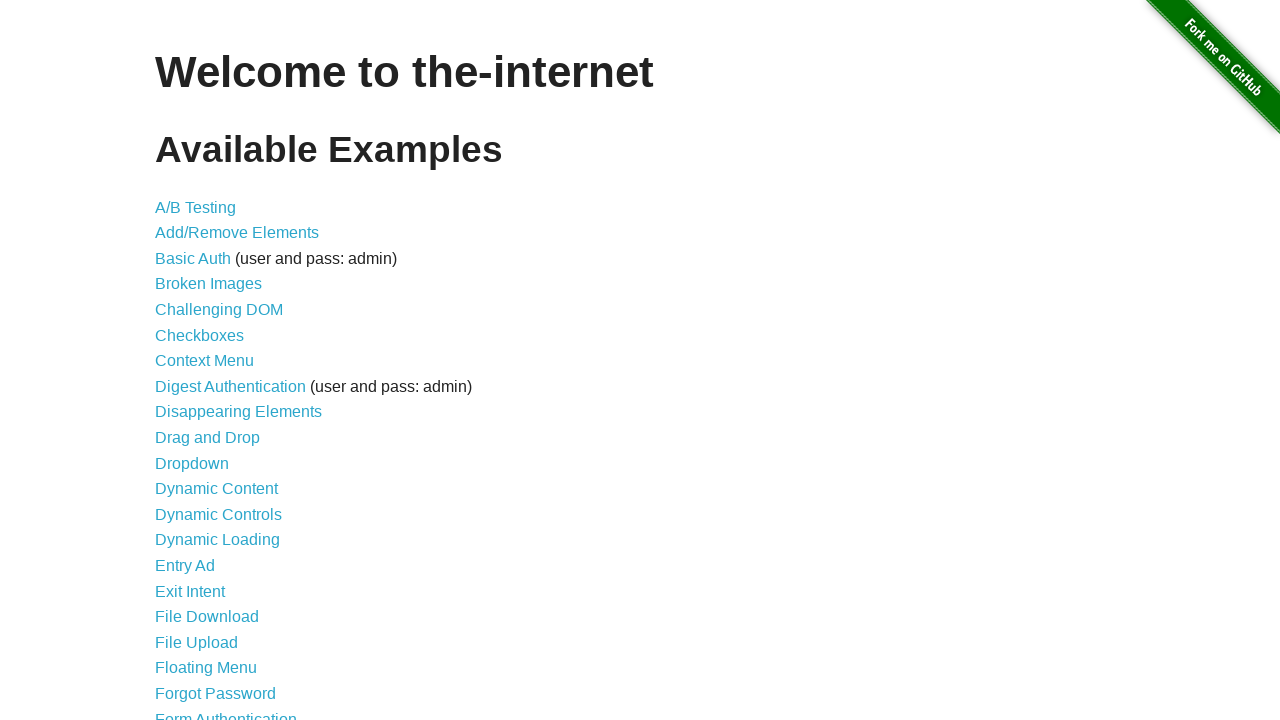

Waited for dynamic loading link to be present
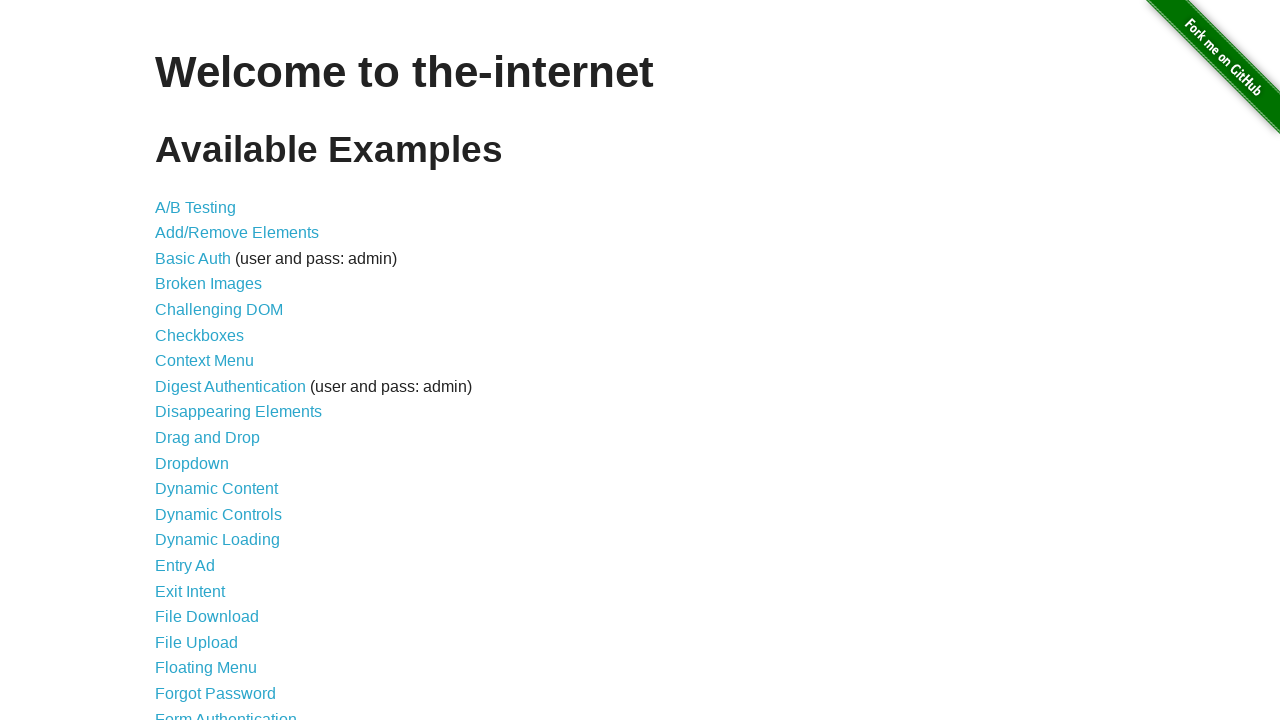

Clicked the dynamic loading link at (218, 540) on a[href='/dynamic_loading']
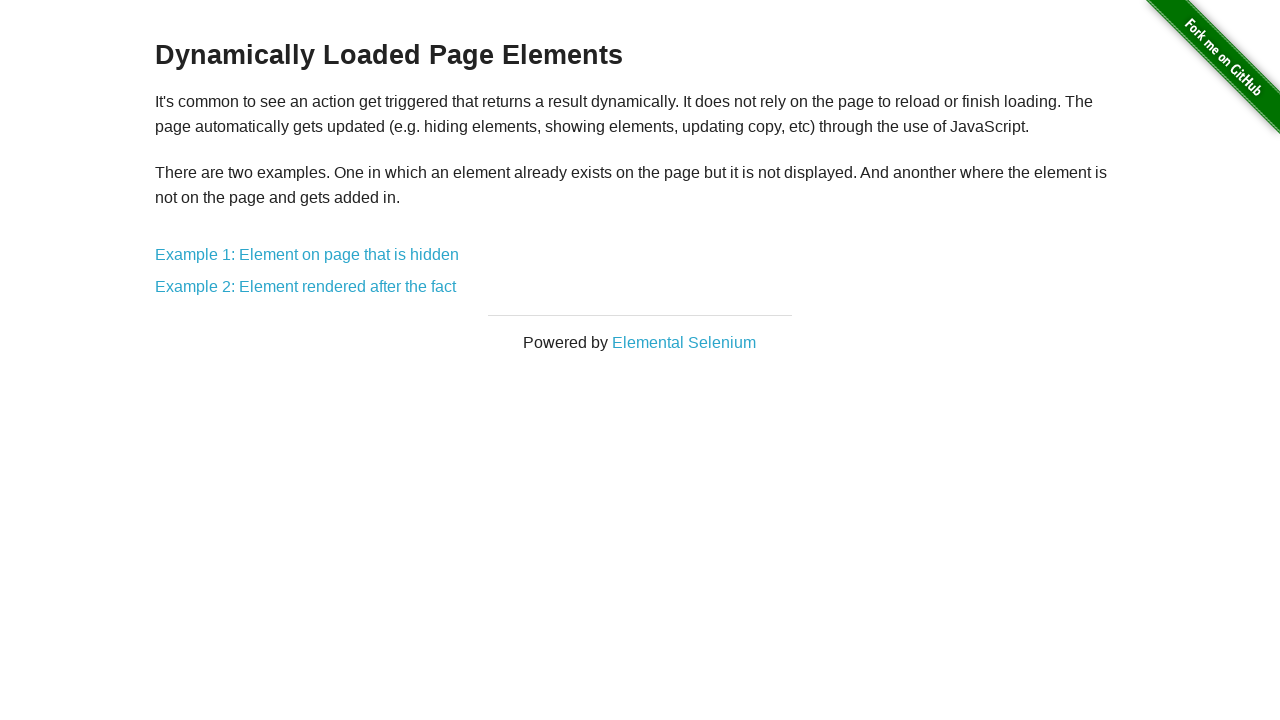

Clicked on Example 1 link at (307, 255) on a[href='/dynamic_loading/1']
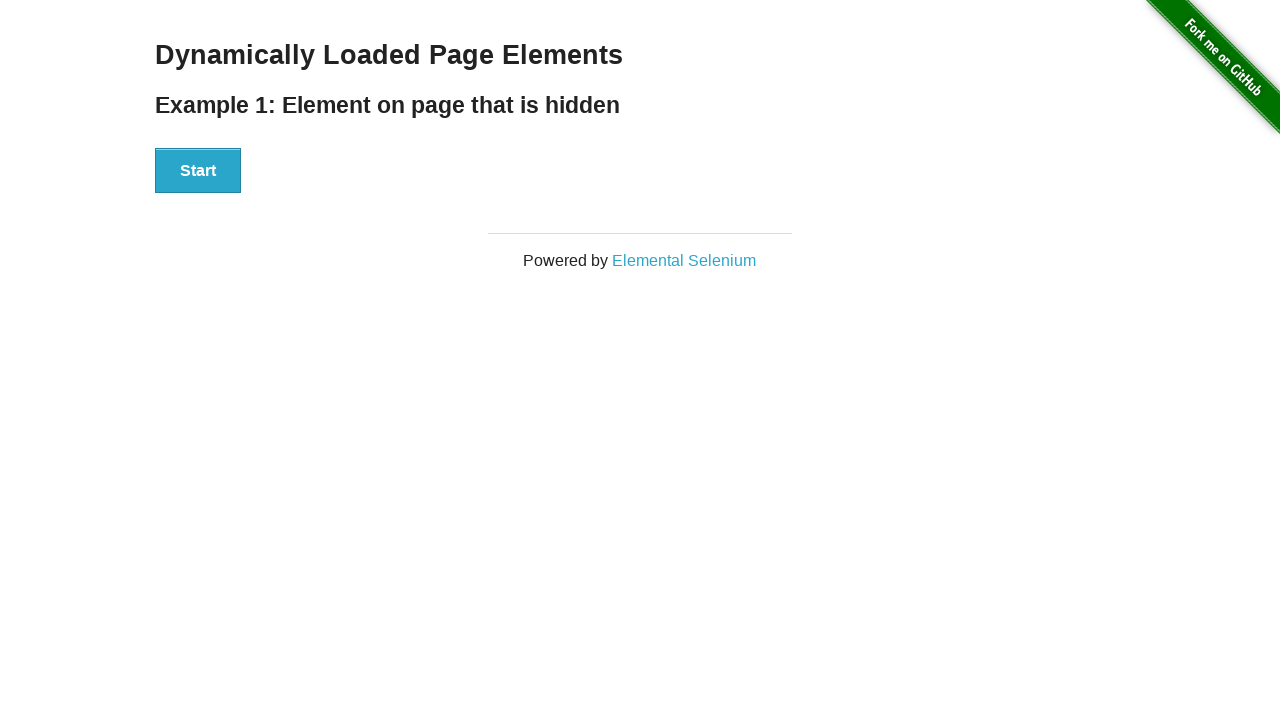

Clicked the Start button to initiate dynamic loading at (198, 171) on #start button
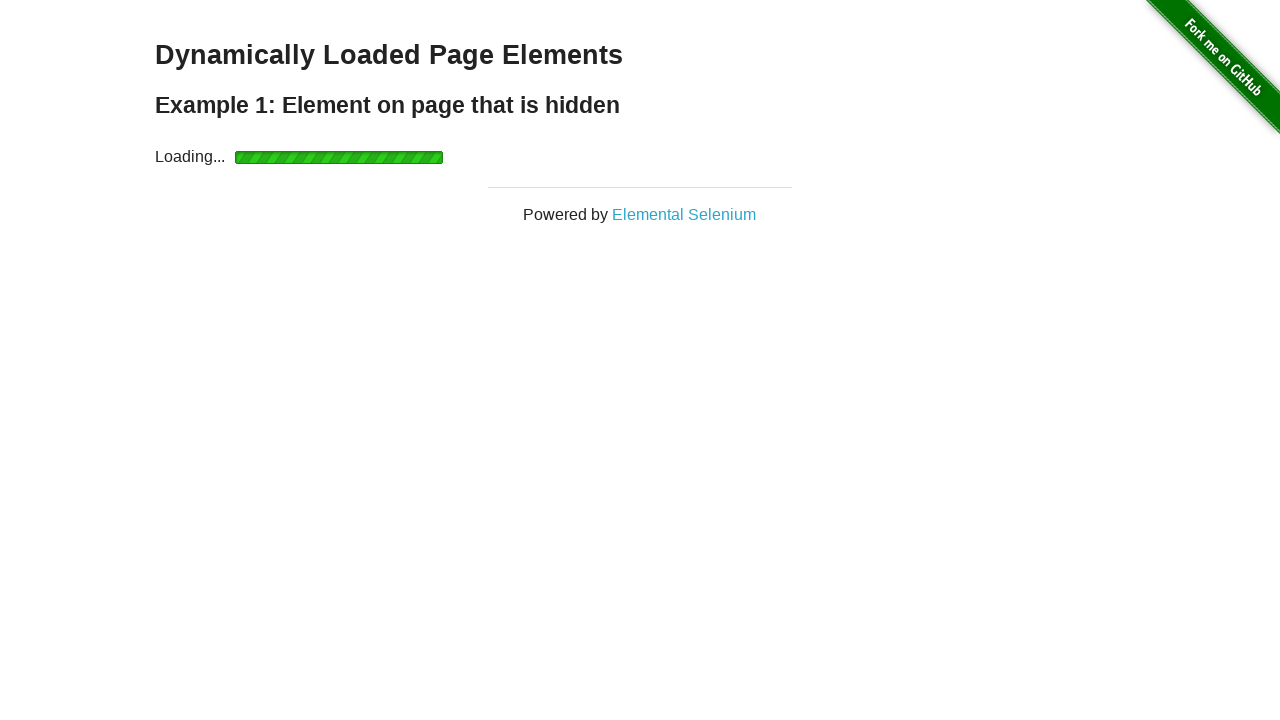

Waited for finish element to appear after dynamic loading completed
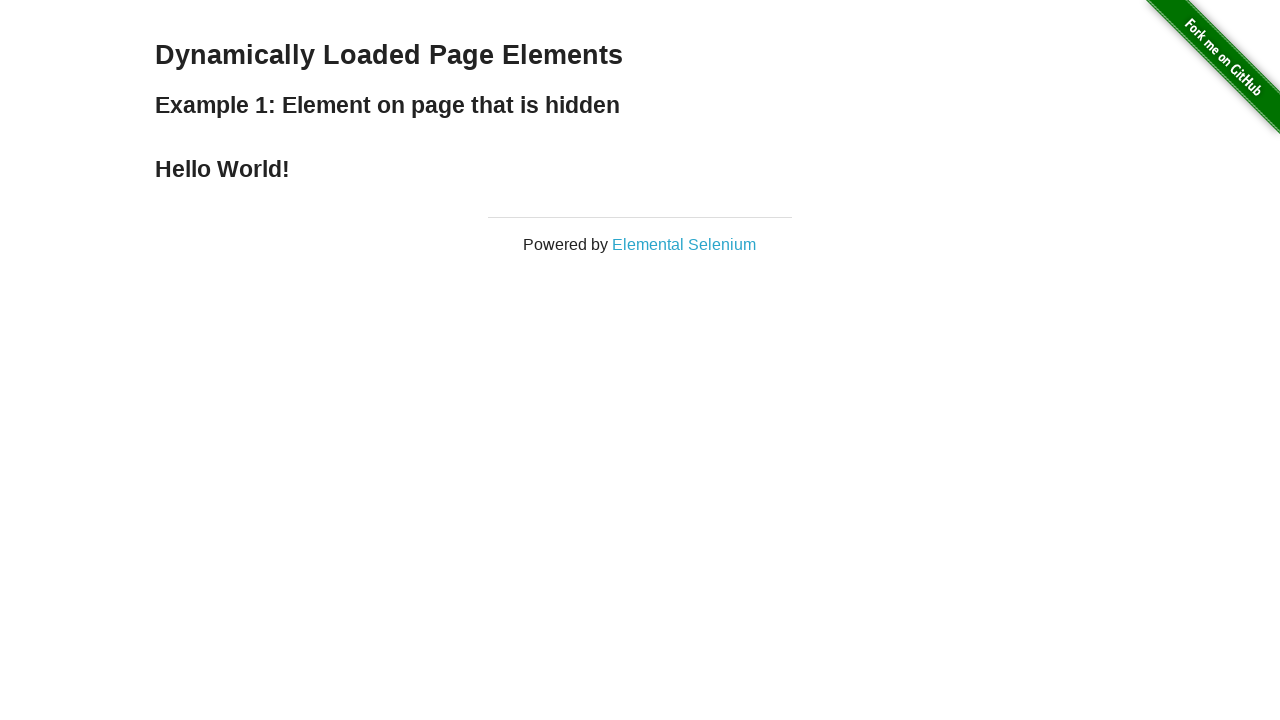

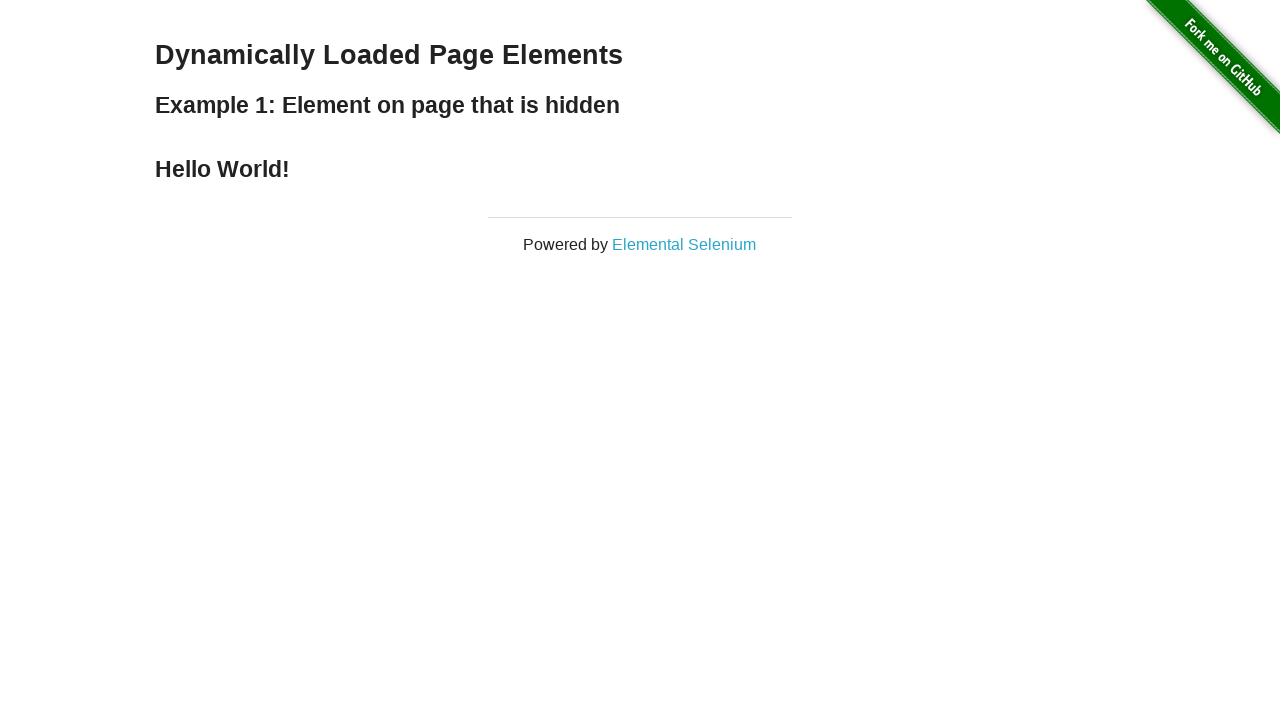